Deletes the last item in the list by clicking delete button and confirming deletion in the modal dialog

Starting URL: http://immense-hollows-74271.herokuapp.com/

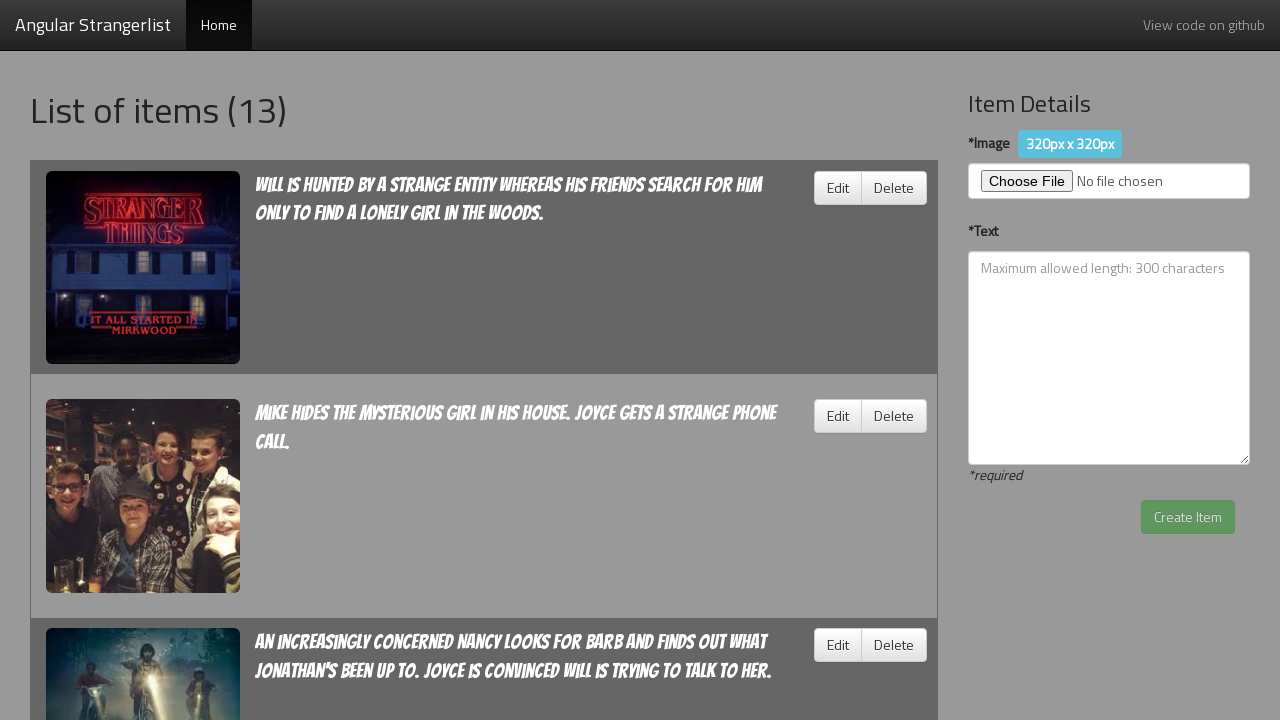

Clicked delete button on the last item in the list at (894, 522) on #content ul li:last-of-type button:nth-child(2)
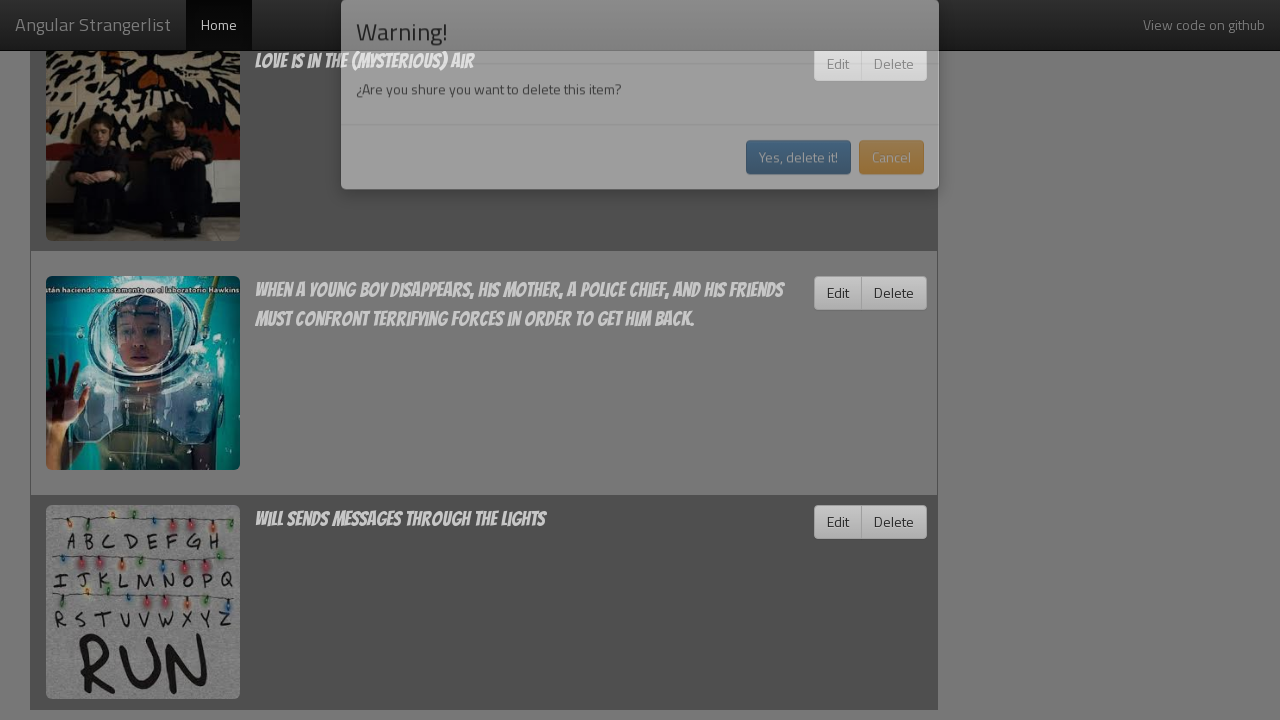

Confirmed deletion by clicking primary button in modal dialog at (798, 189) on .modal .btn-primary
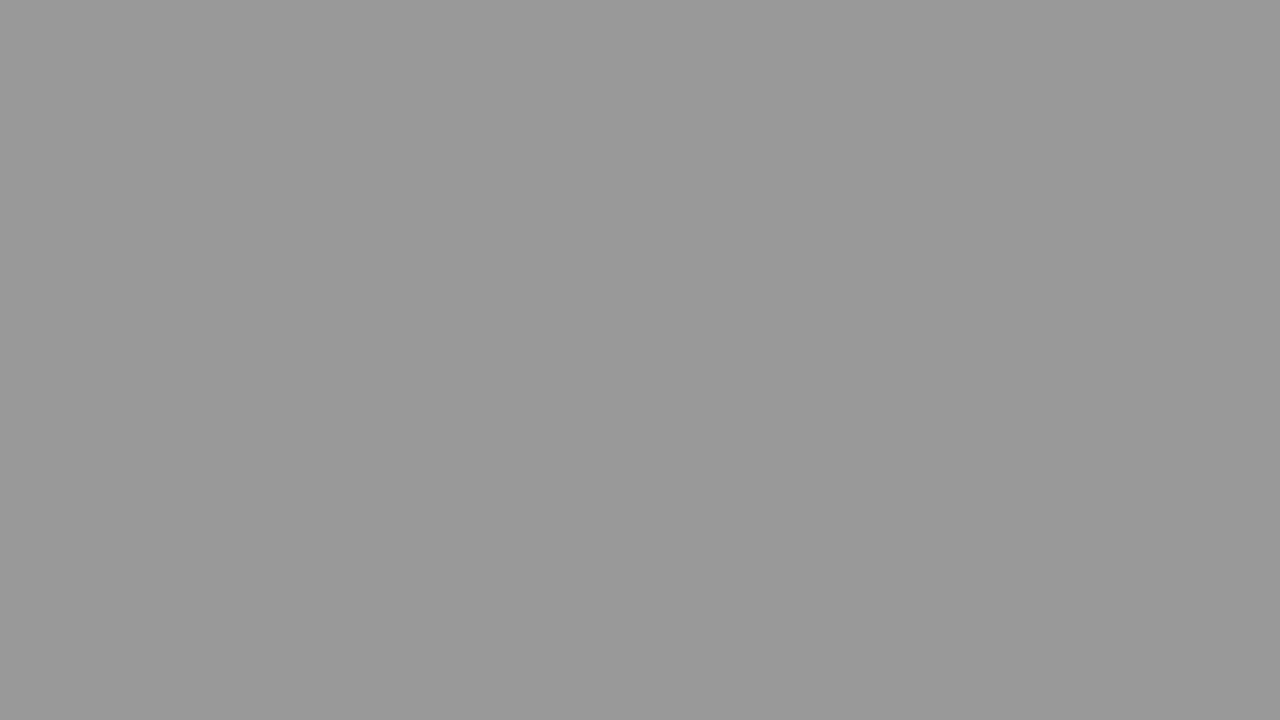

Waited for deletion to complete
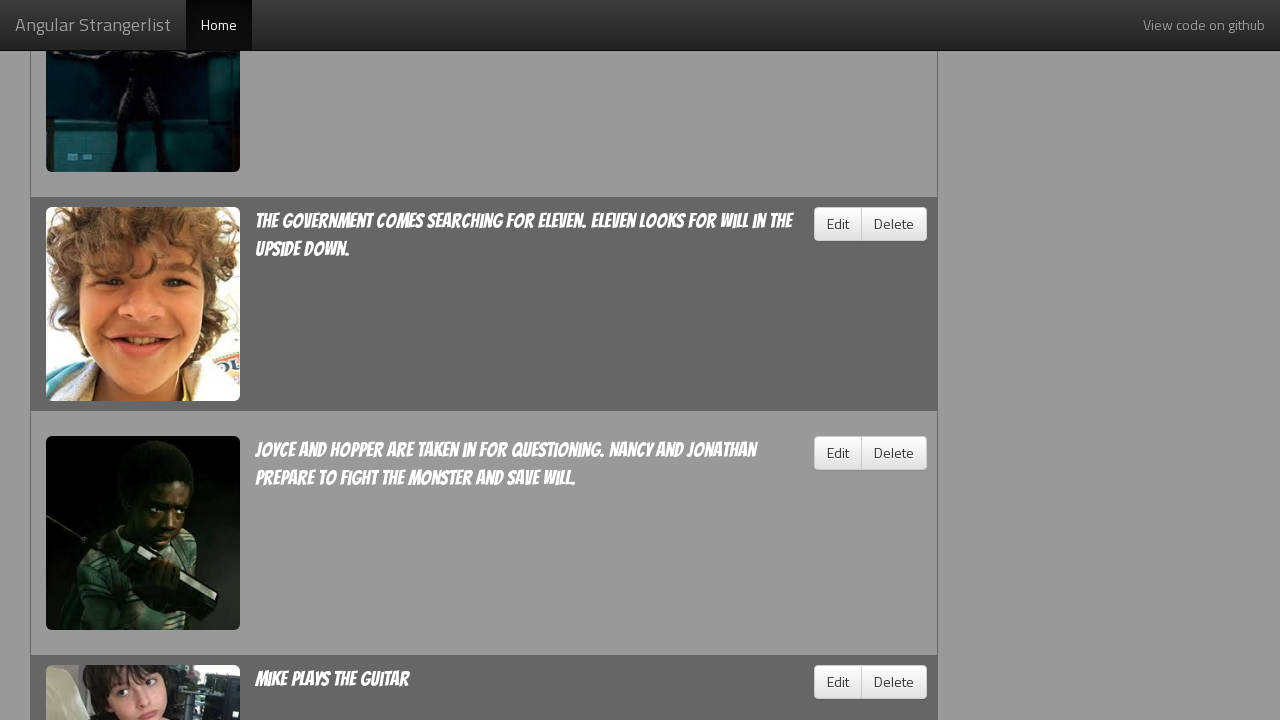

Verified that the item was successfully deleted from the list
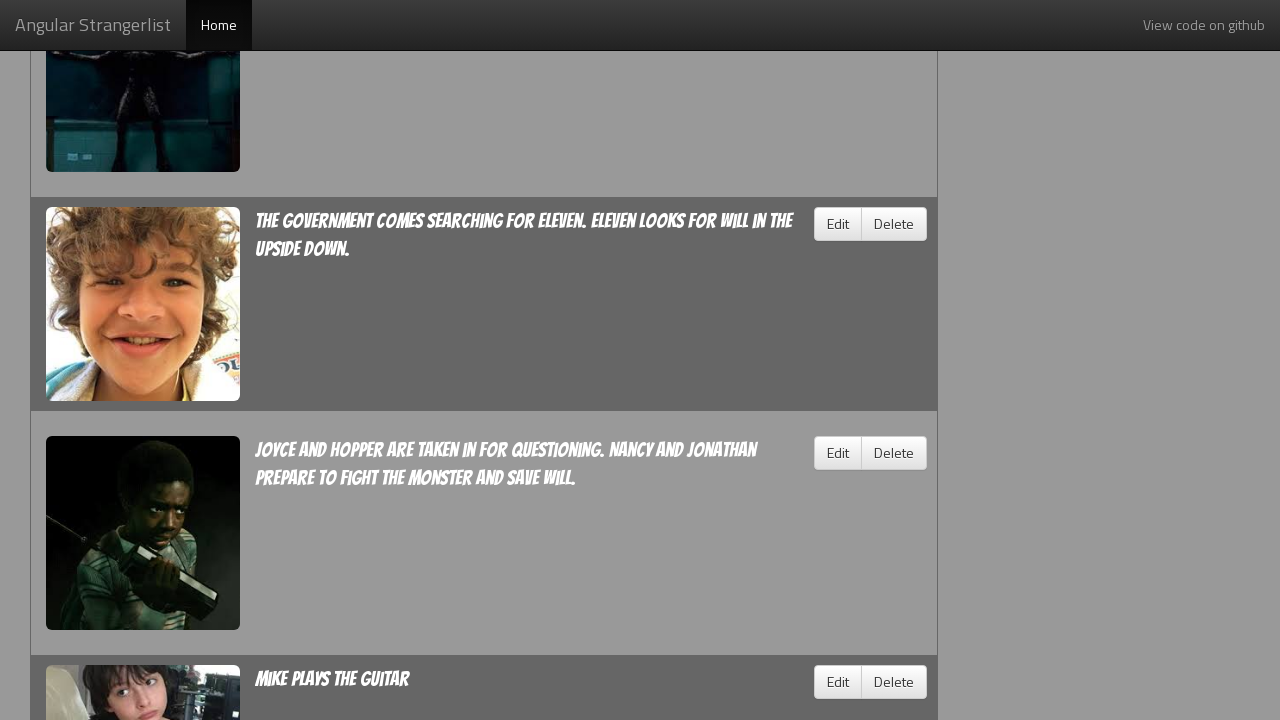

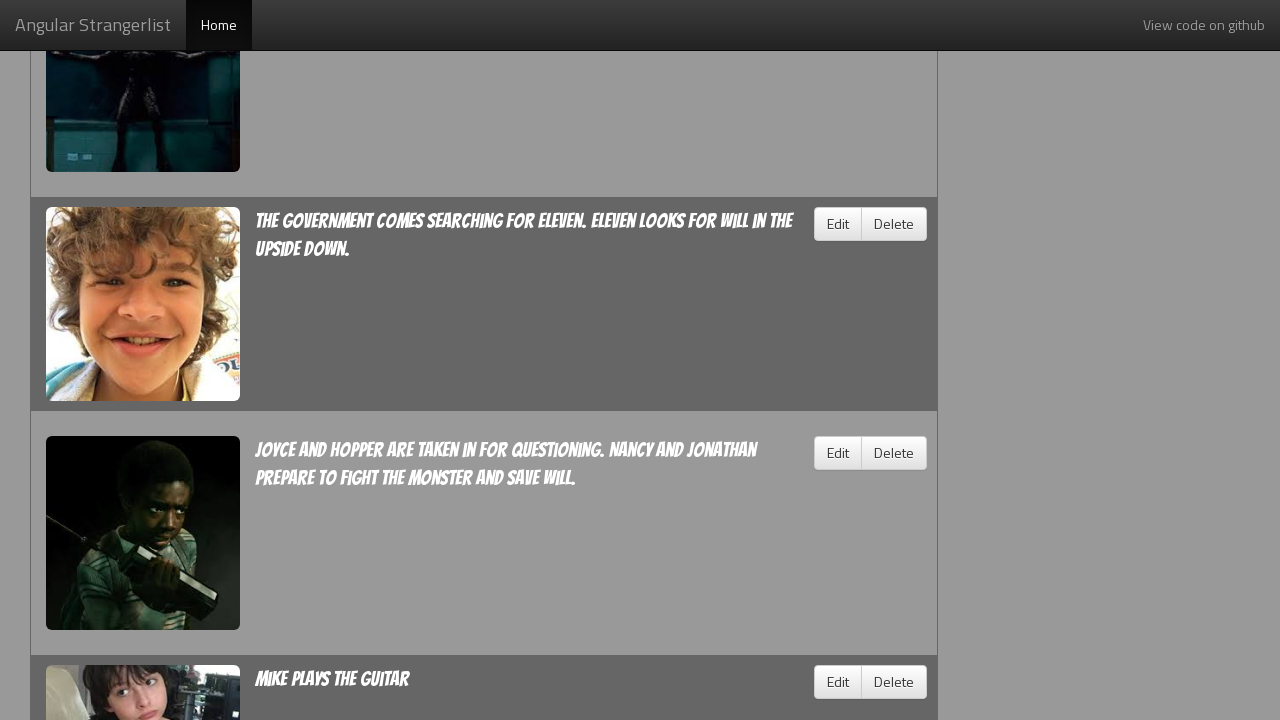